Tests the Text Box form with an invalid email missing the @ symbol to verify validation rejects it.

Starting URL: https://demoqa.com/

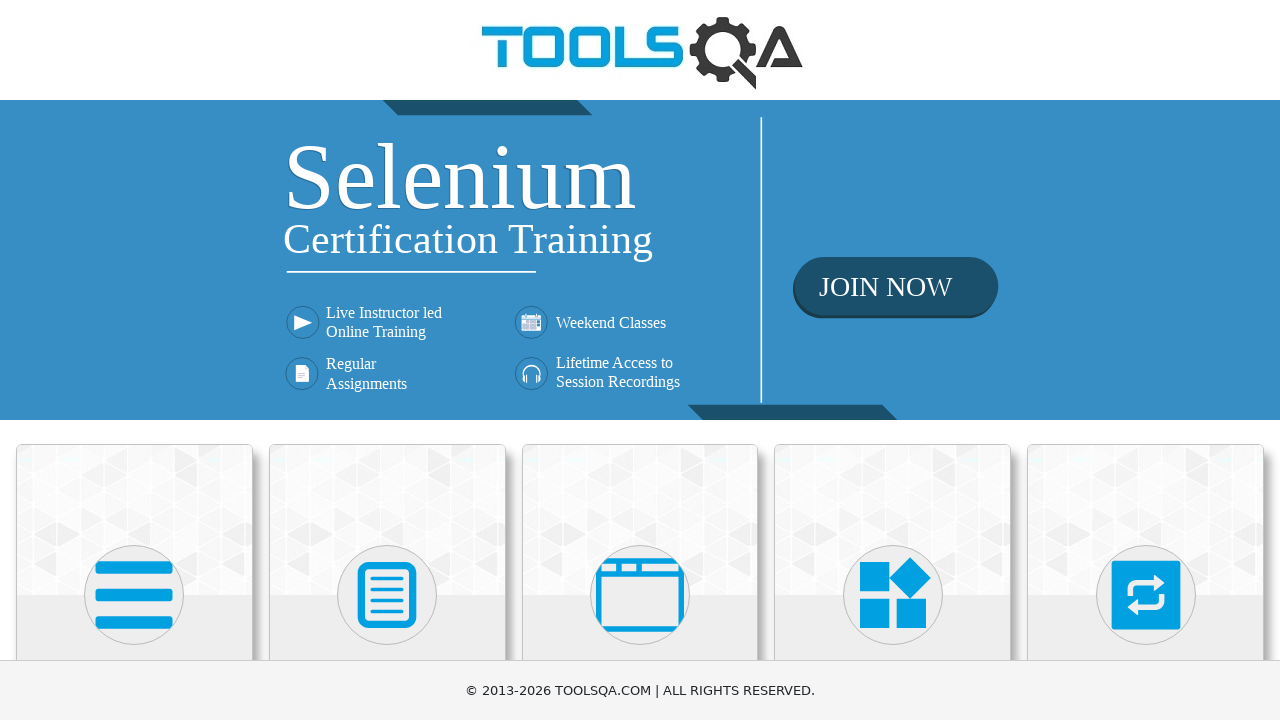

Clicked on Elements card to open the menu at (134, 360) on text=Elements
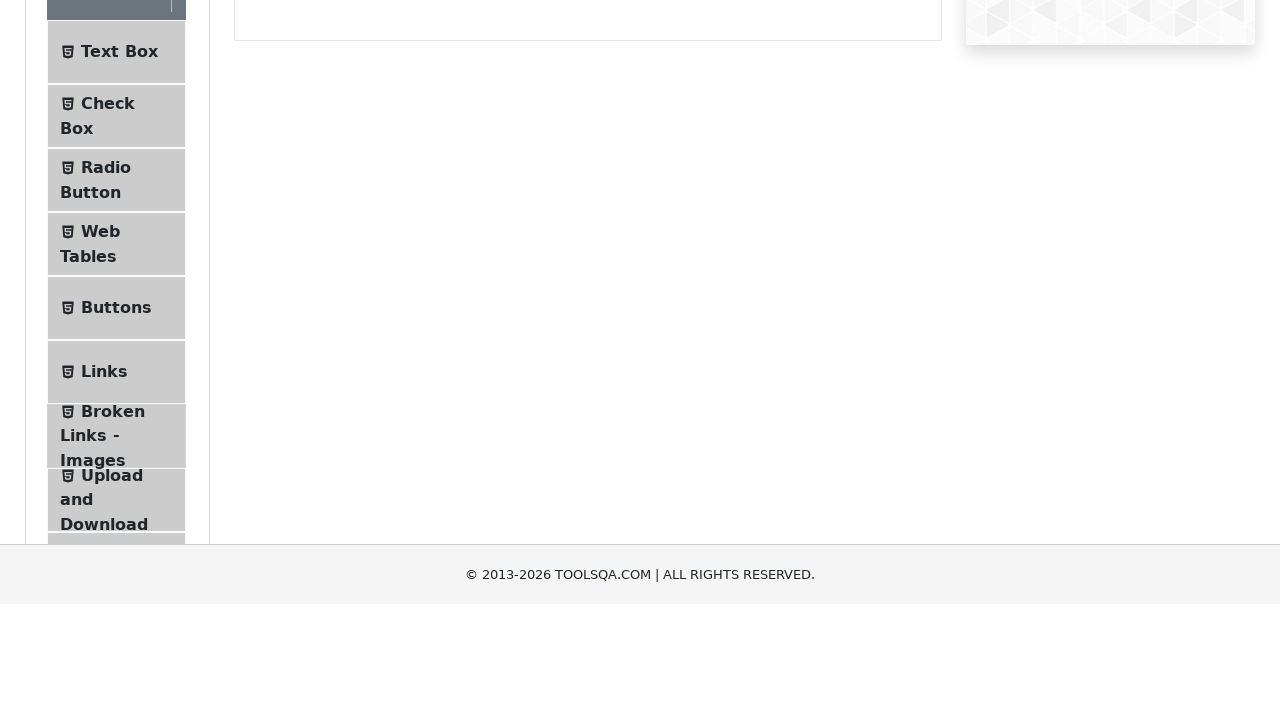

Clicked on Text Box menu item at (119, 261) on text=Text Box
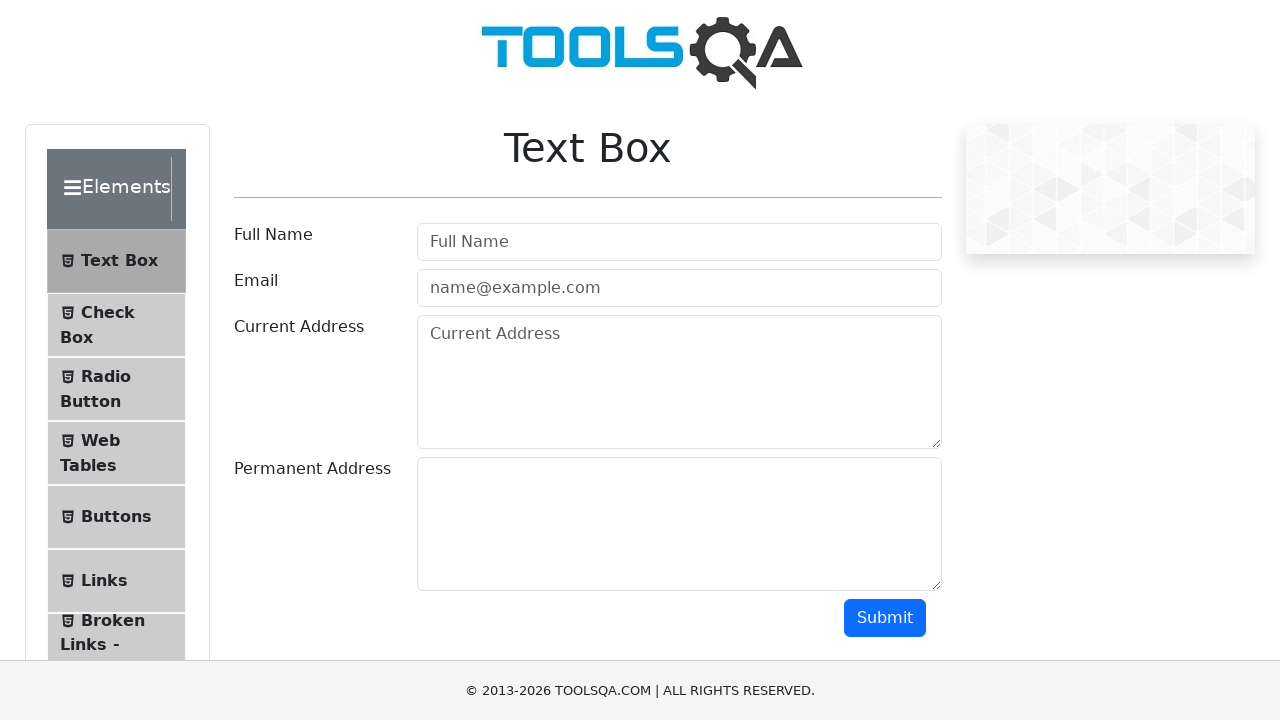

Filled Full Name field with 'Sarah Wilson' on #userName
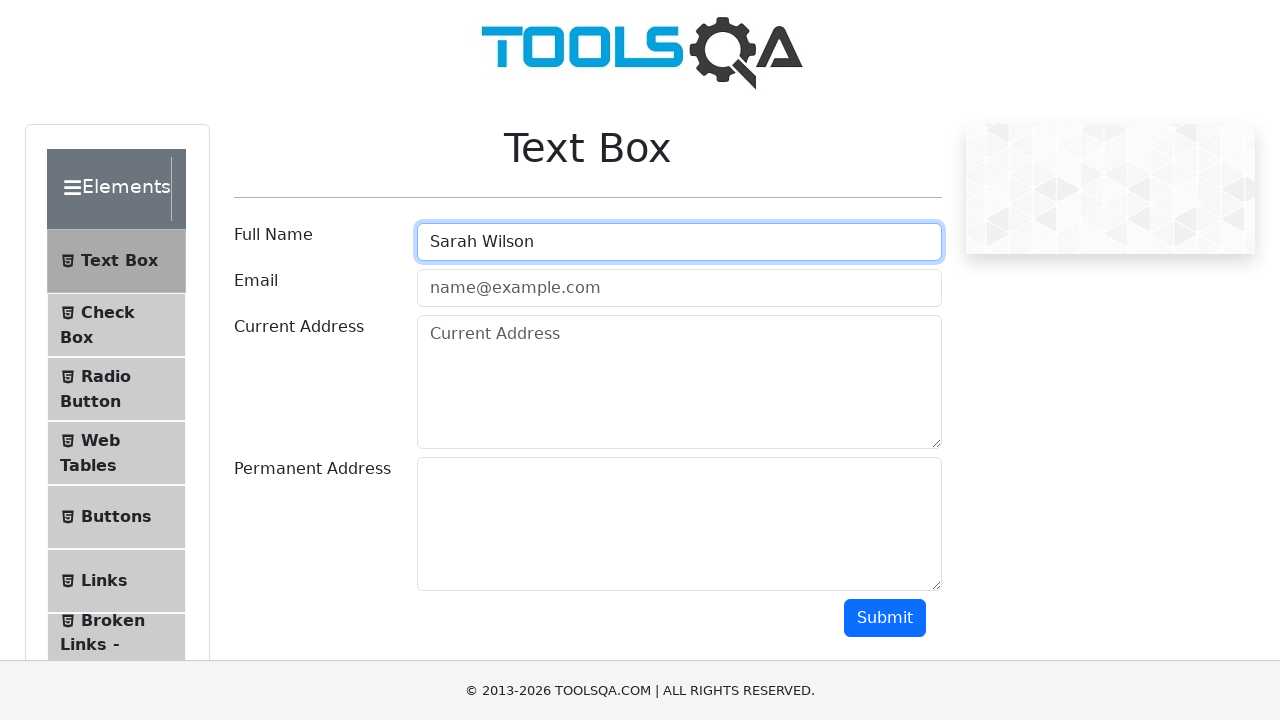

Filled Email field with invalid email 'testusergmail.com' (missing @ symbol) on #userEmail
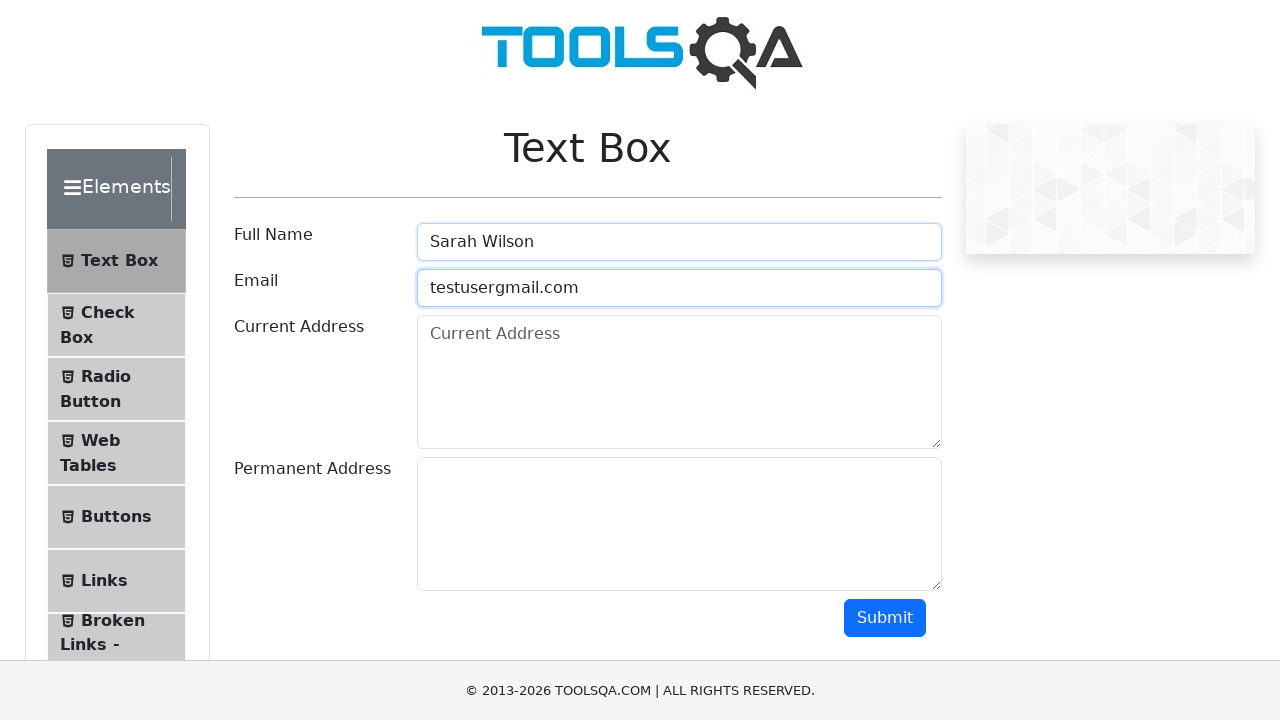

Filled Current Address field with '555 Maple Drive, Phoenix, AZ 85001' on #currentAddress
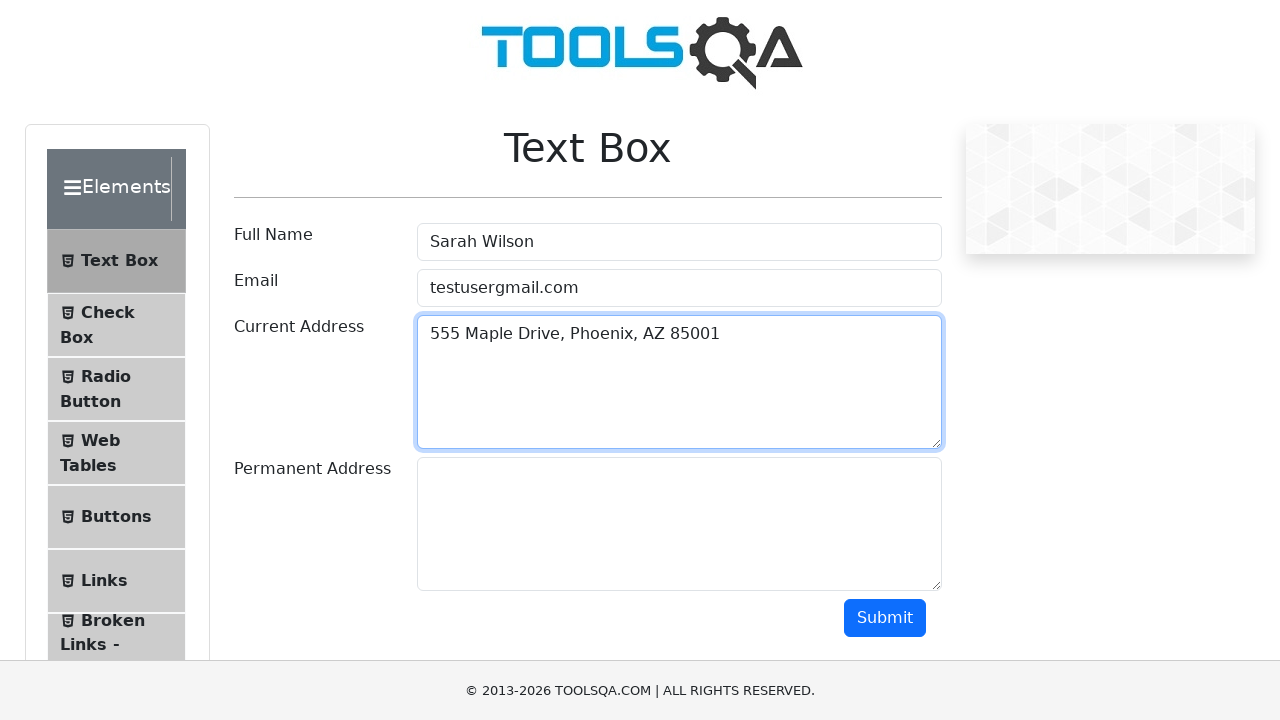

Filled Permanent Address field with '888 Birch Street, Seattle, WA 98101' on #permanentAddress
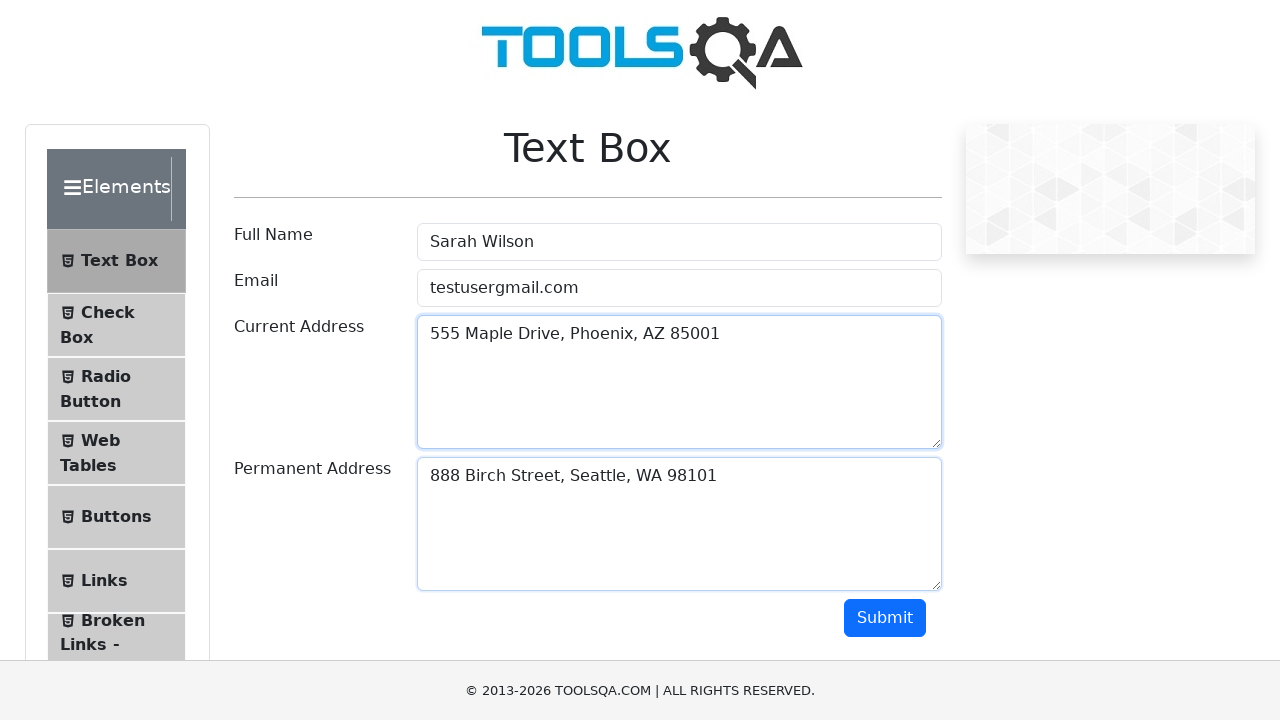

Clicked Submit button to test validation with invalid email at (885, 618) on #submit
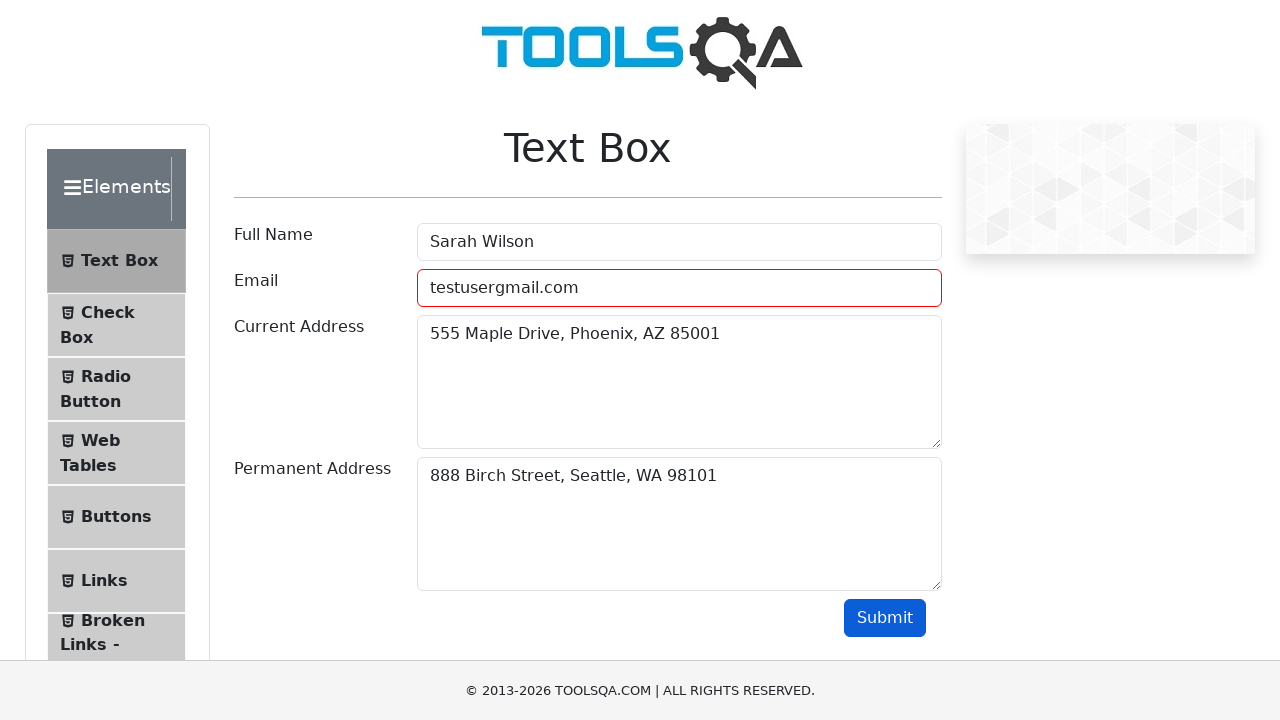

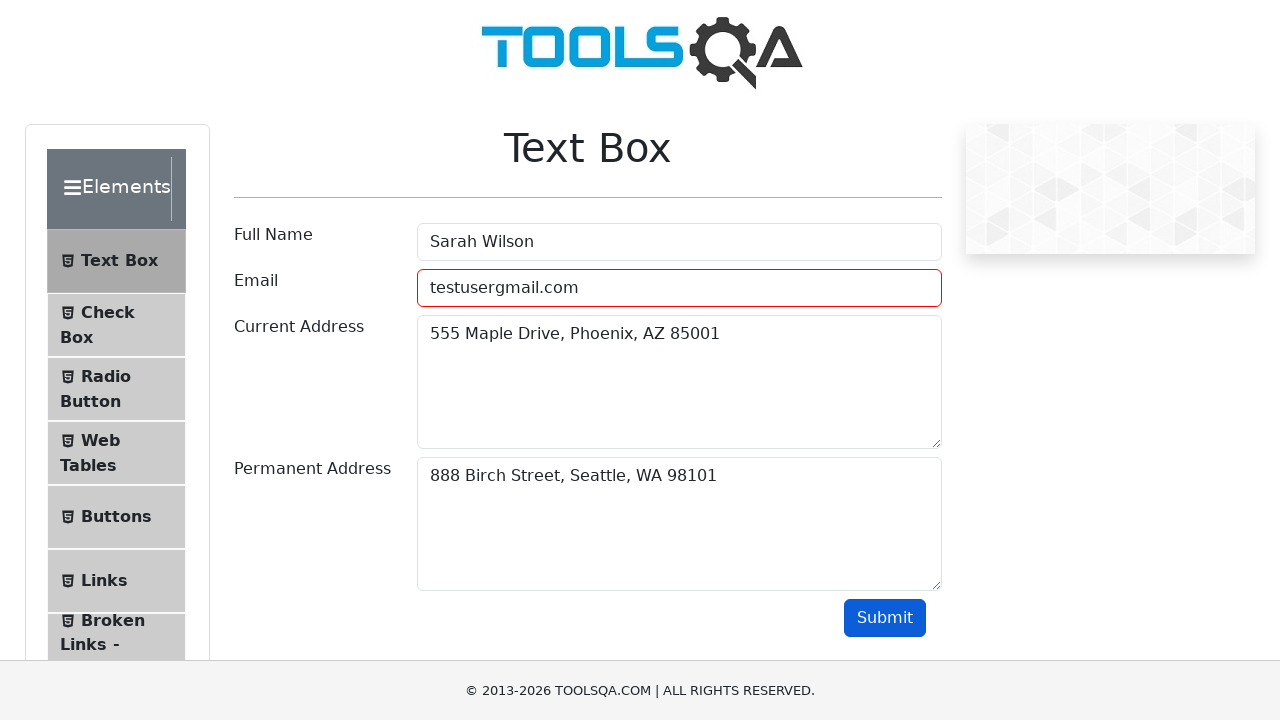